Tests scrolling the window and various scrollable elements to different positions

Starting URL: https://example.cypress.io/commands/actions

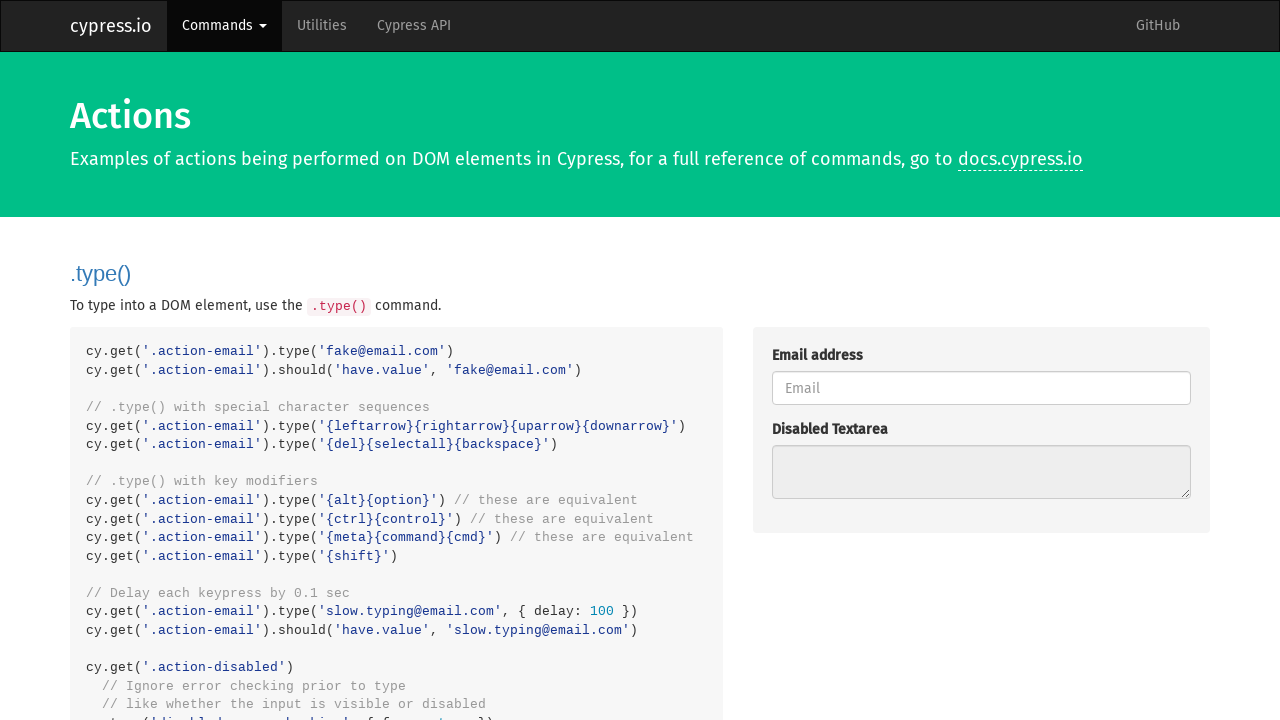

Scrolled window to bottom
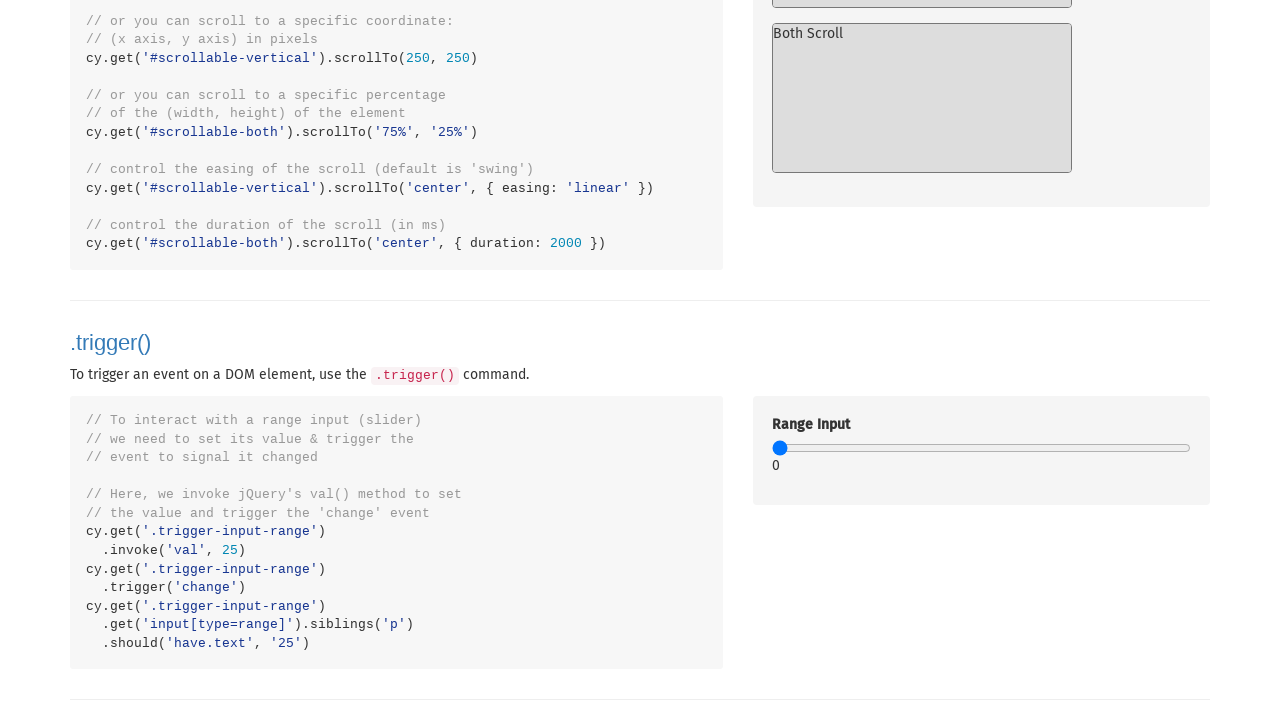

Scrolled horizontal container to the right edge
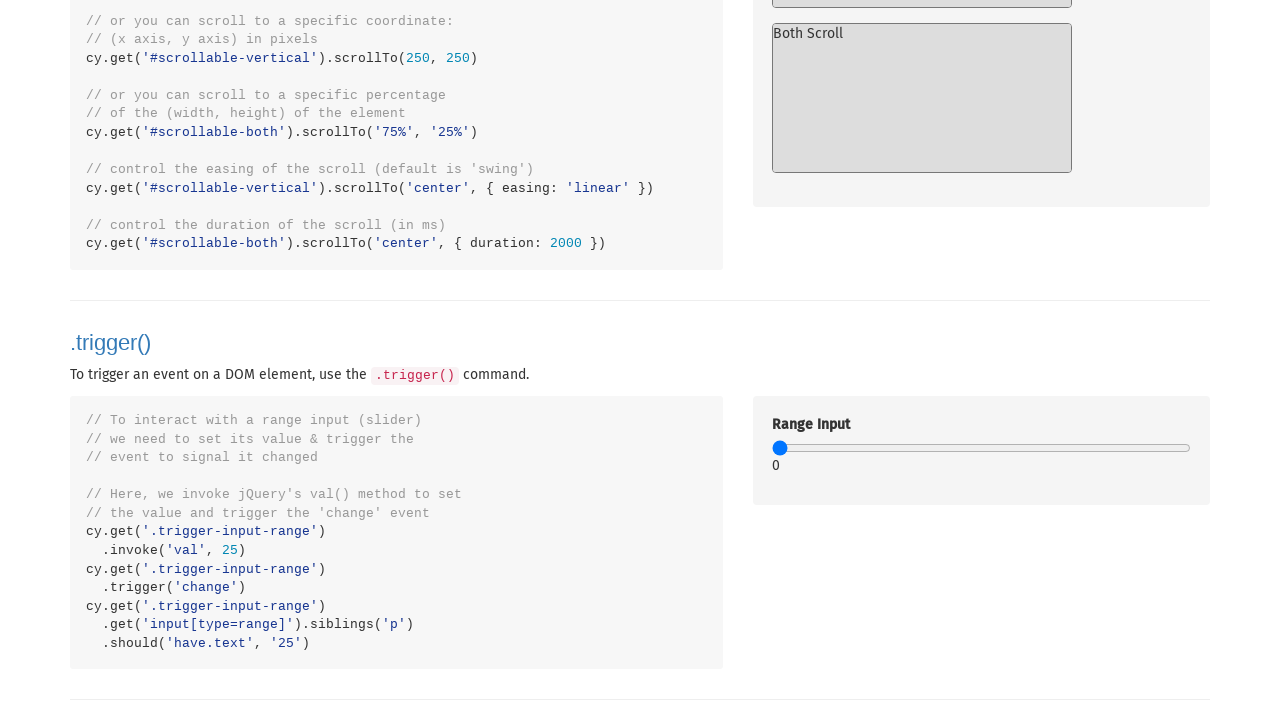

Scrolled vertical container to position 250, 250
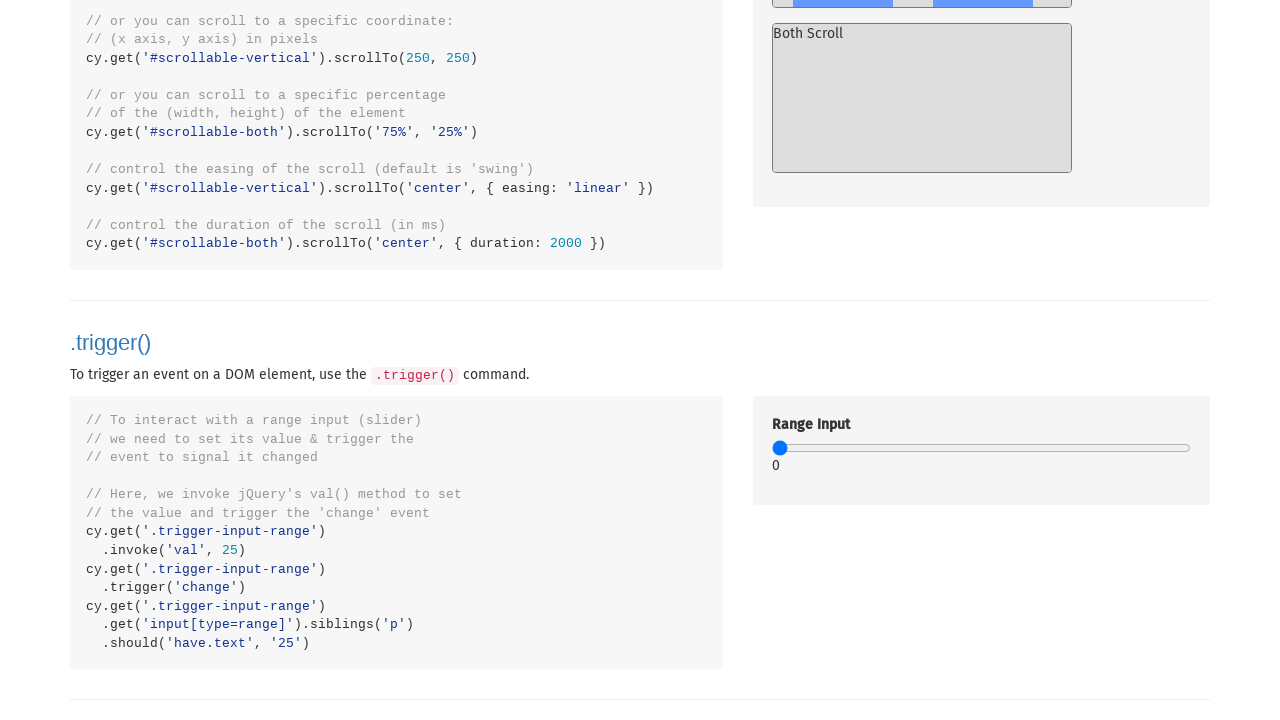

Scrolled both-direction container to 75% width and 25% height
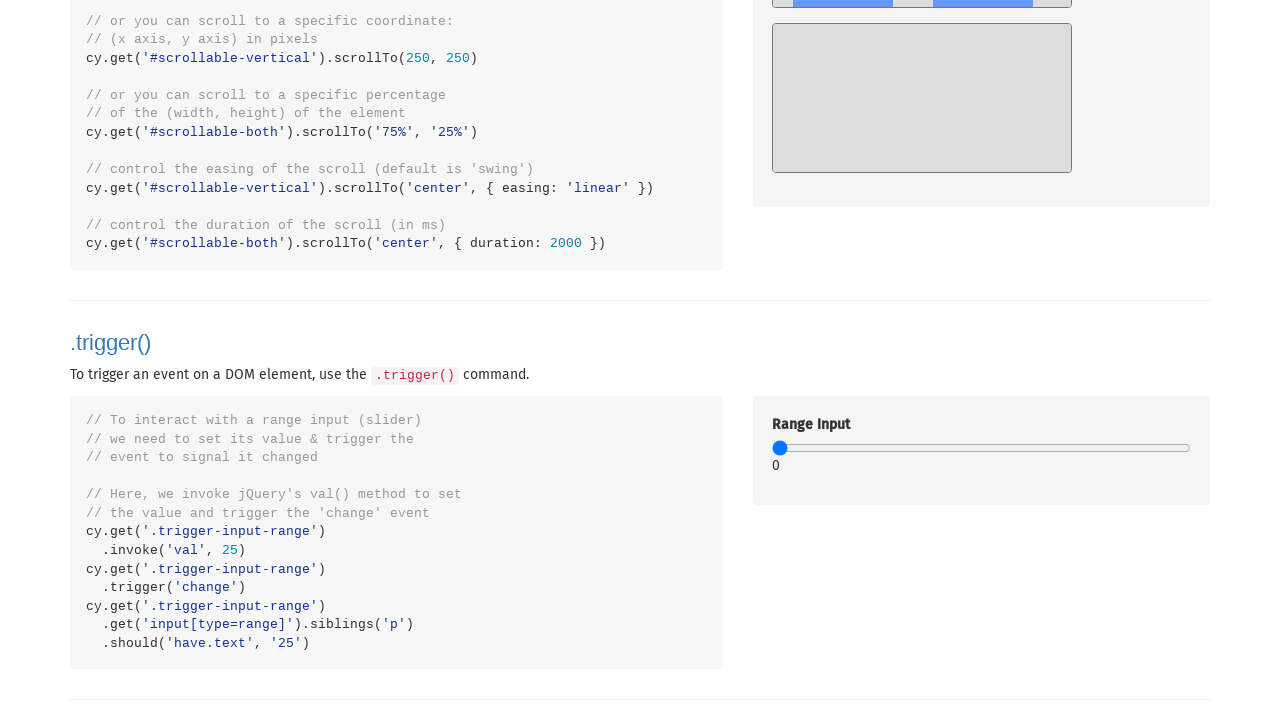

Smoothly scrolled vertical container to center
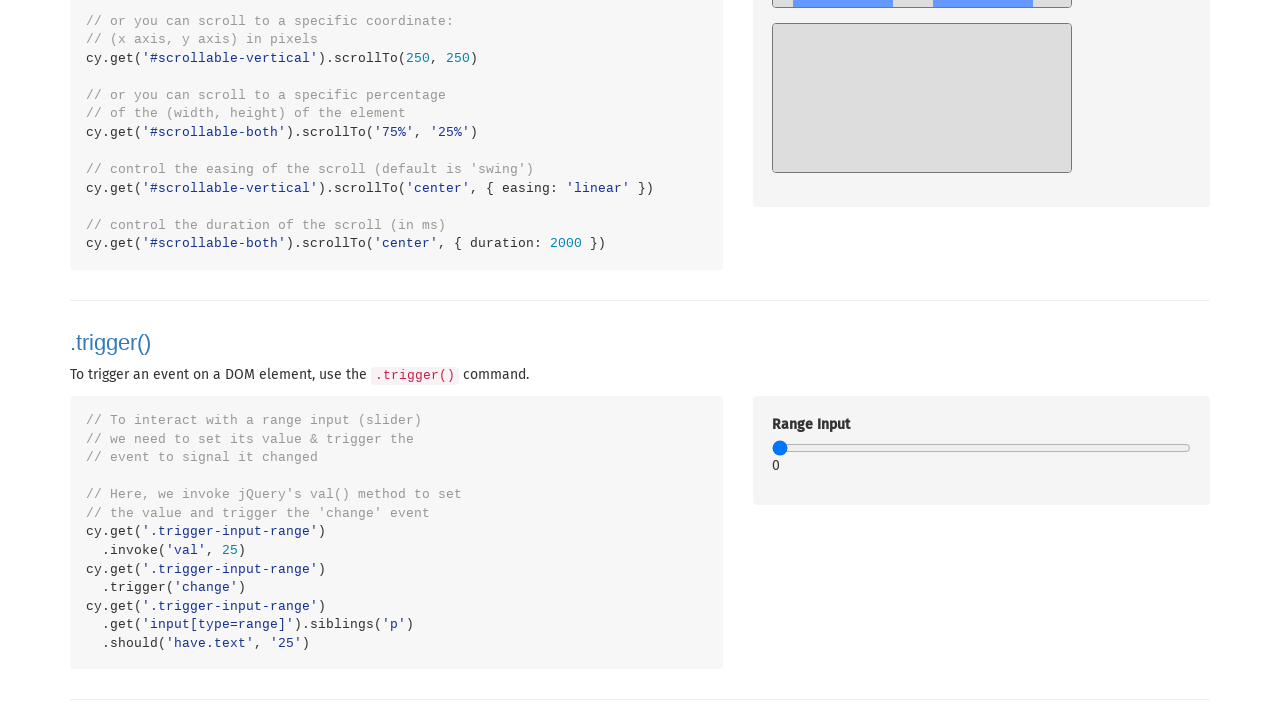

Smoothly scrolled both-direction container to center
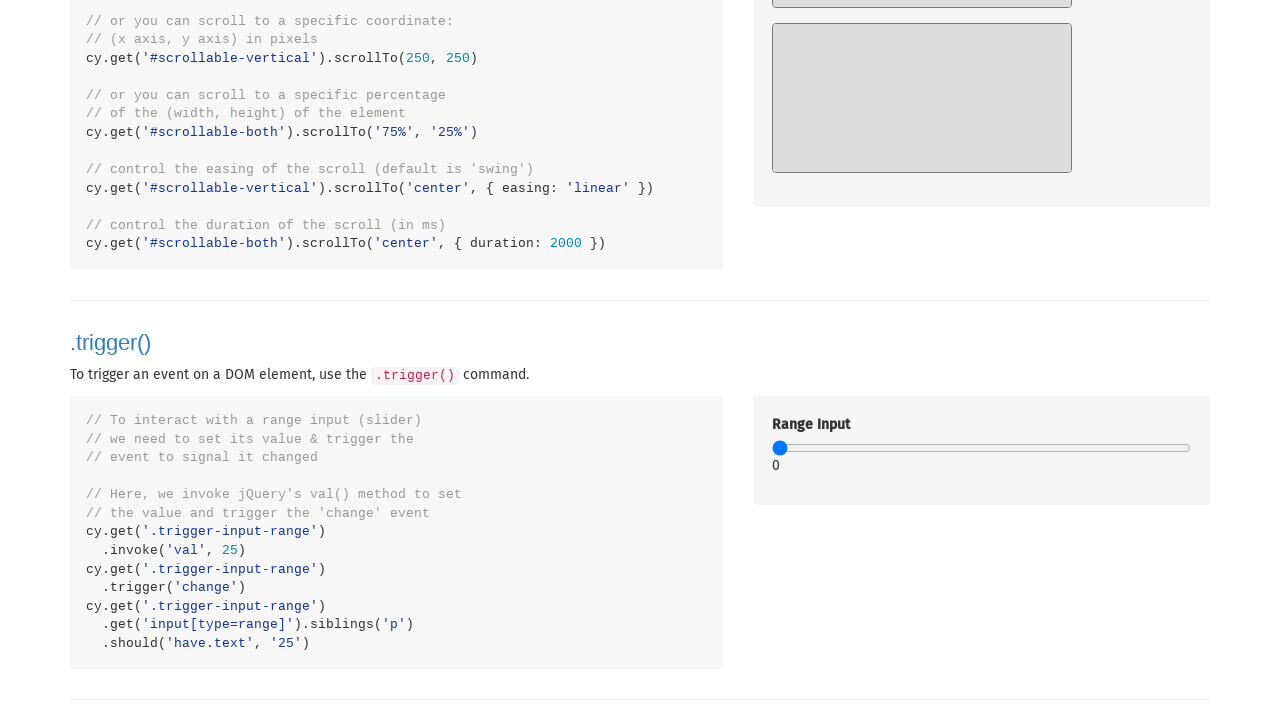

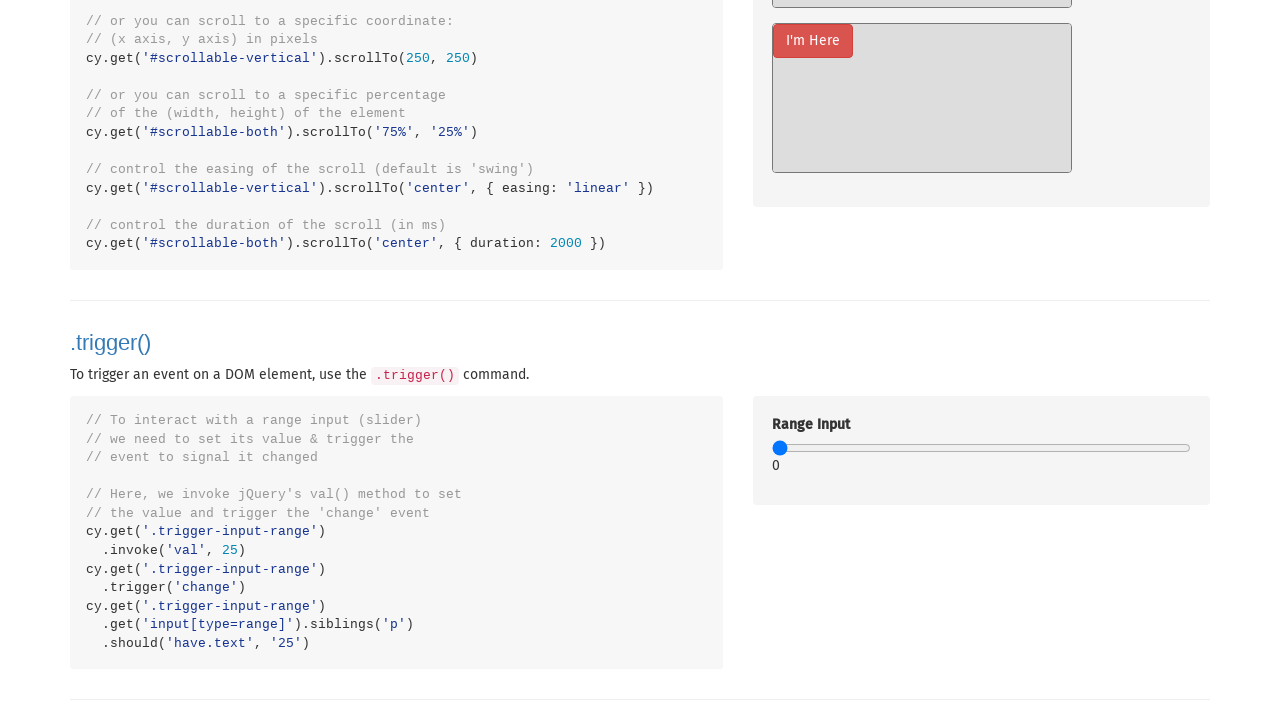